Navigates to Flipkart homepage and maximizes the browser window

Starting URL: https://www.flipkart.com/

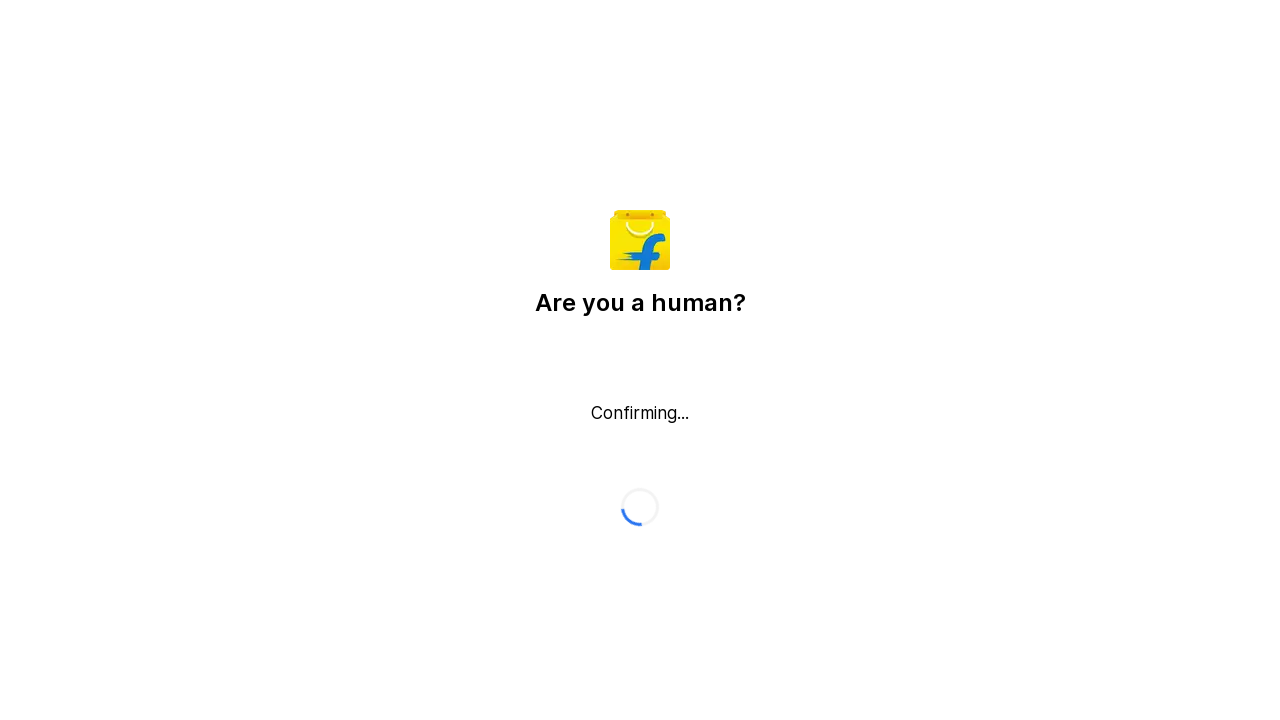

Waited for Flipkart homepage to fully load (domcontentloaded)
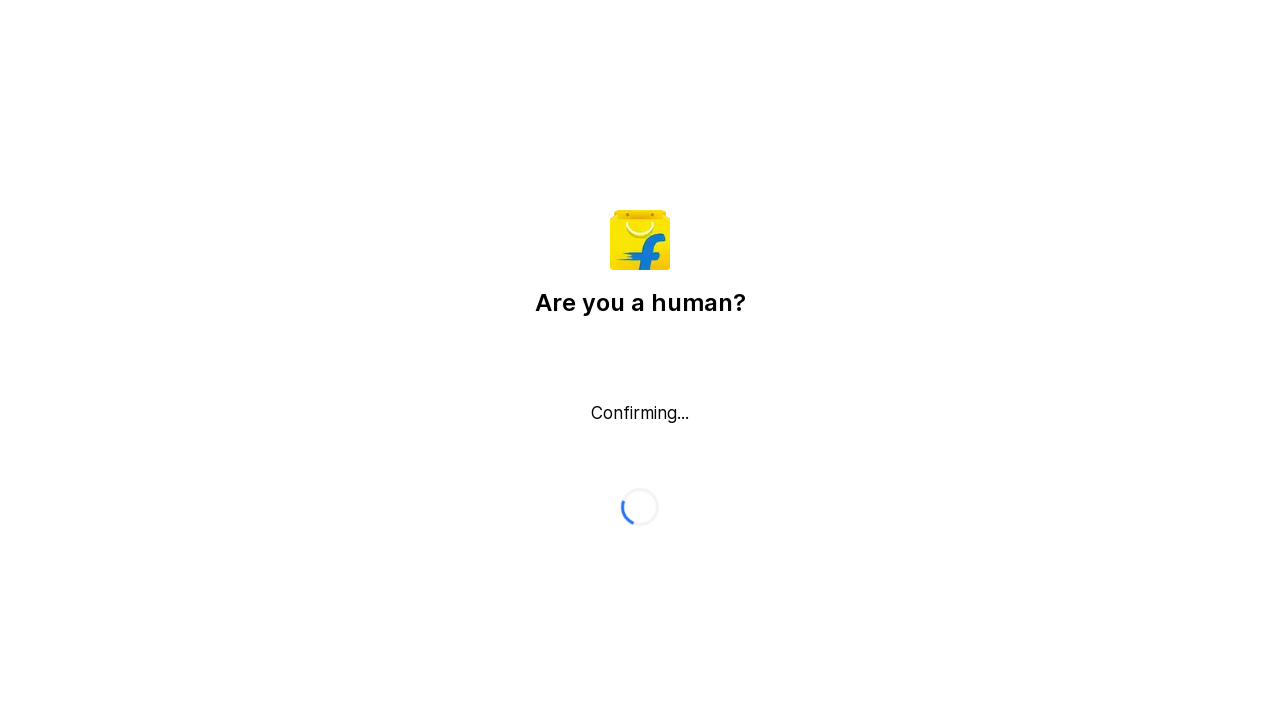

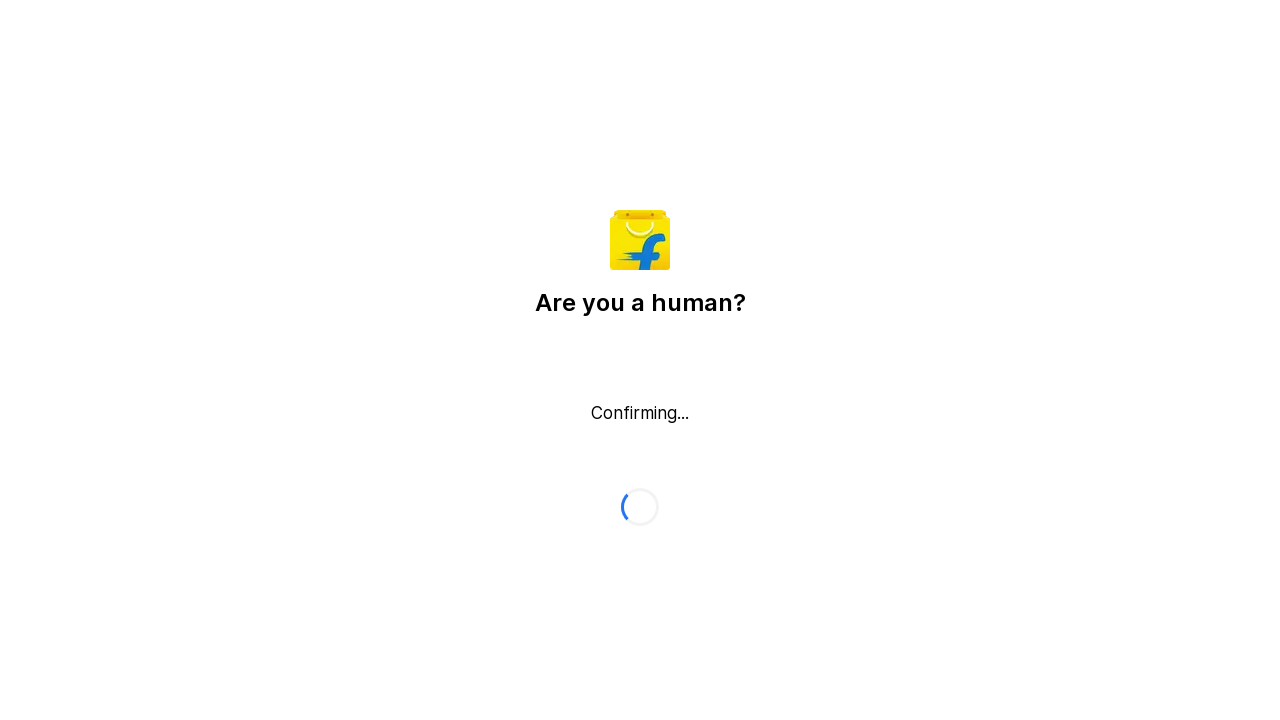